Tests the forgot password functionality by clicking on the forgot password link and submitting an invalid/non-existent username to verify the password reset flow handles invalid usernames.

Starting URL: https://opensource-demo.orangehrmlive.com/web/index.php/auth/login

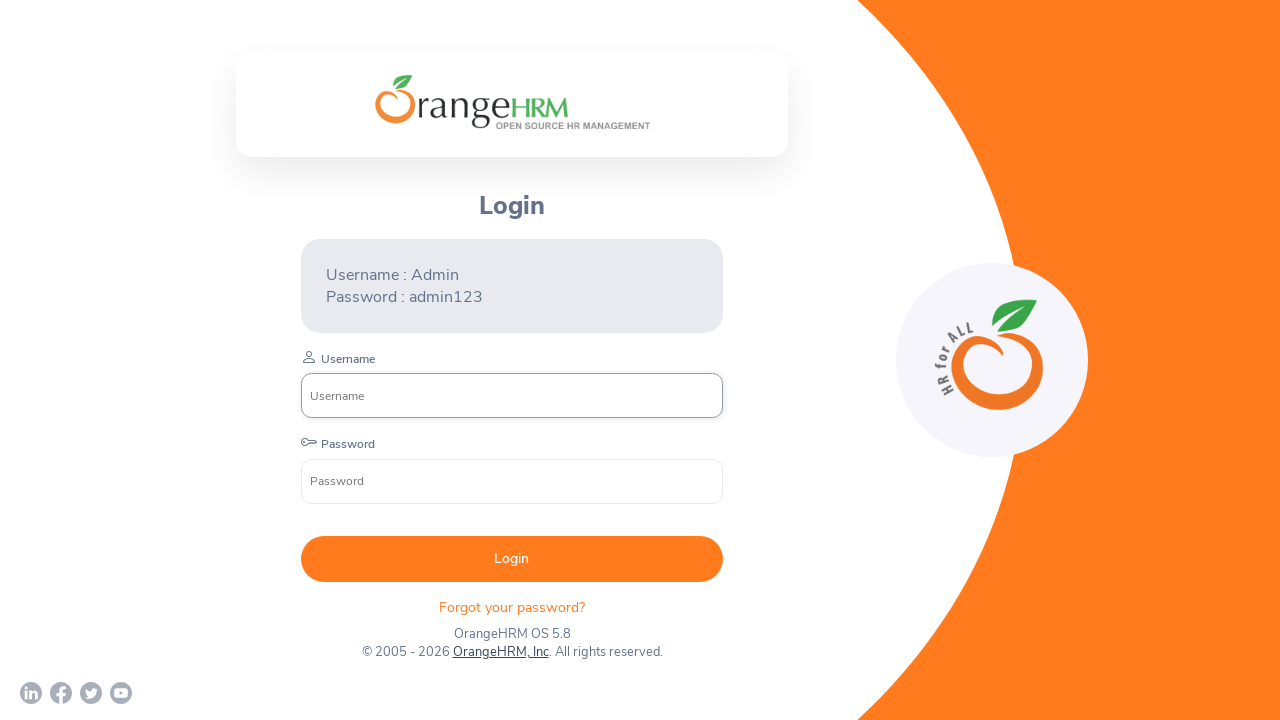

Login page loaded and forgot password header is visible
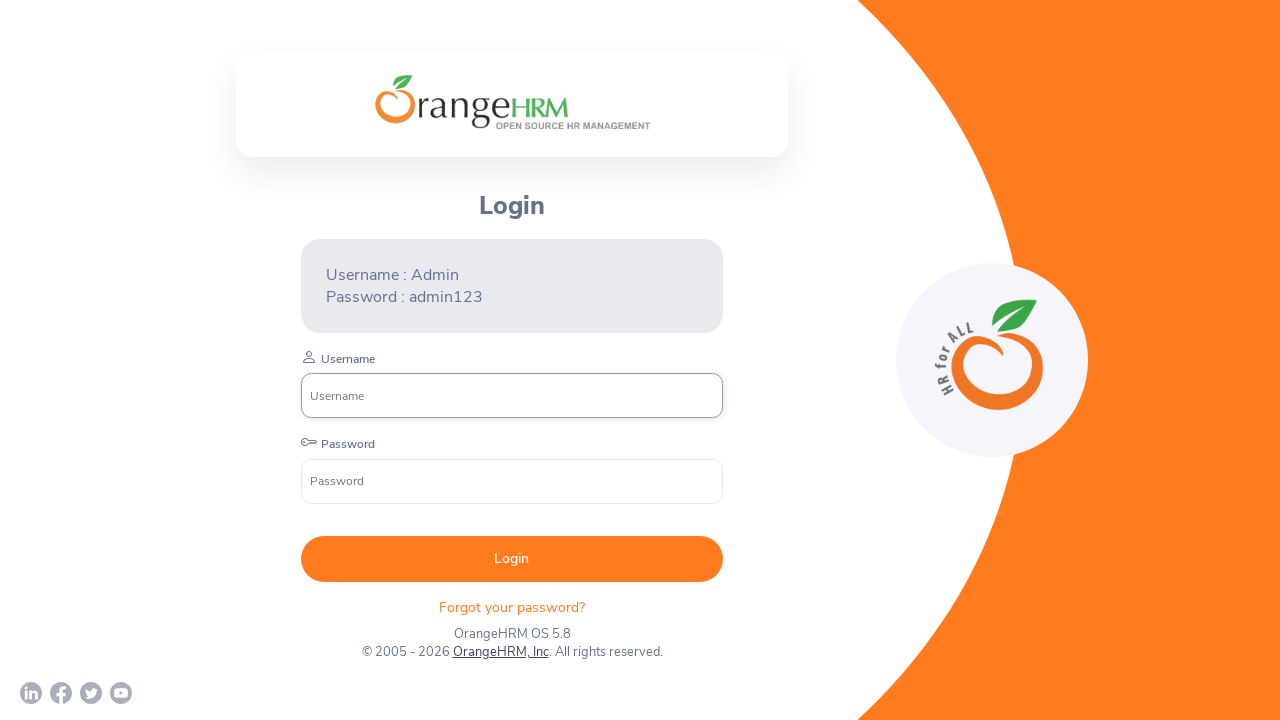

Clicked on 'Forgot your password?' link at (512, 607) on [class='oxd-text oxd-text--p orangehrm-login-forgot-header']
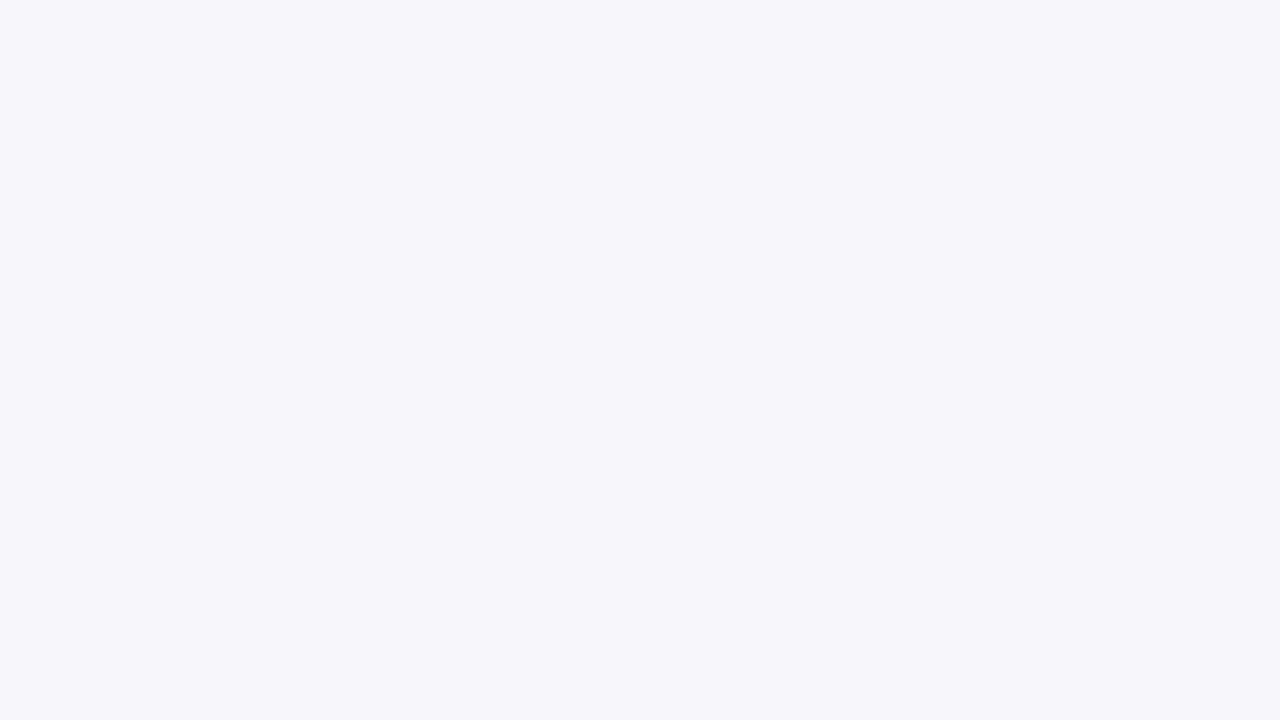

Forgot password page loaded with username input field
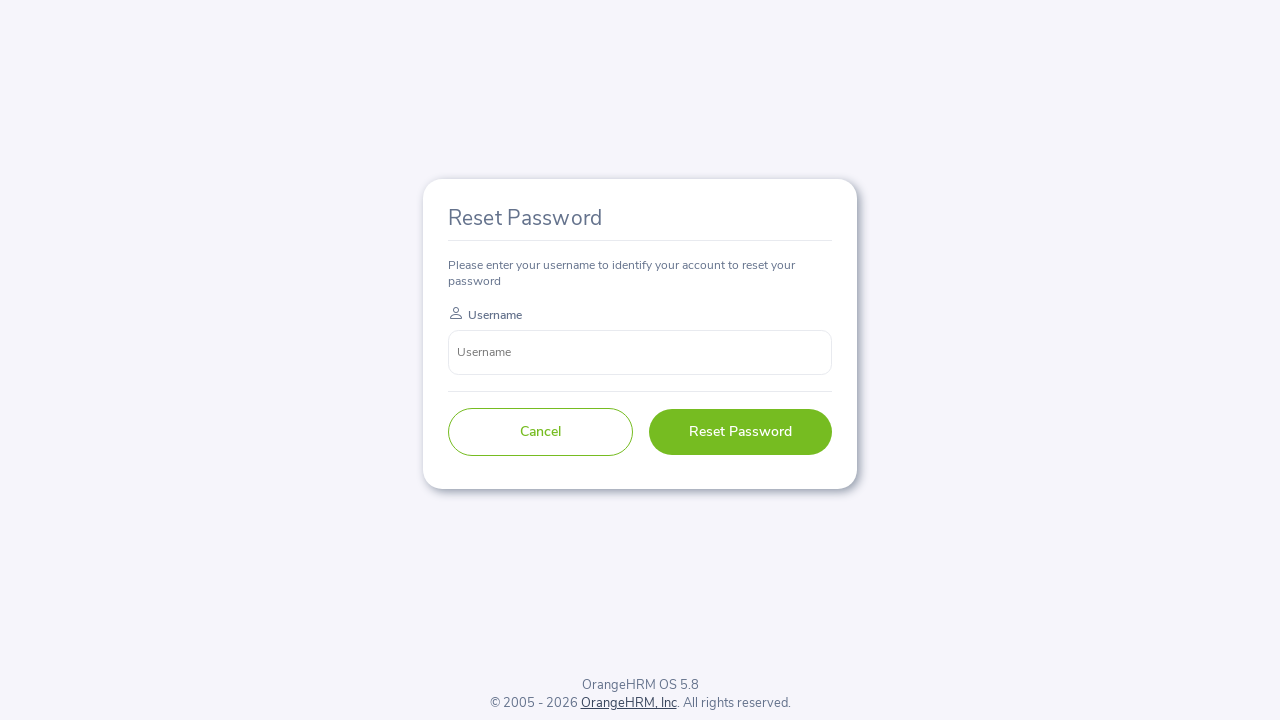

Entered invalid username 'jaggu_bandar' in the username field on input[name='username']
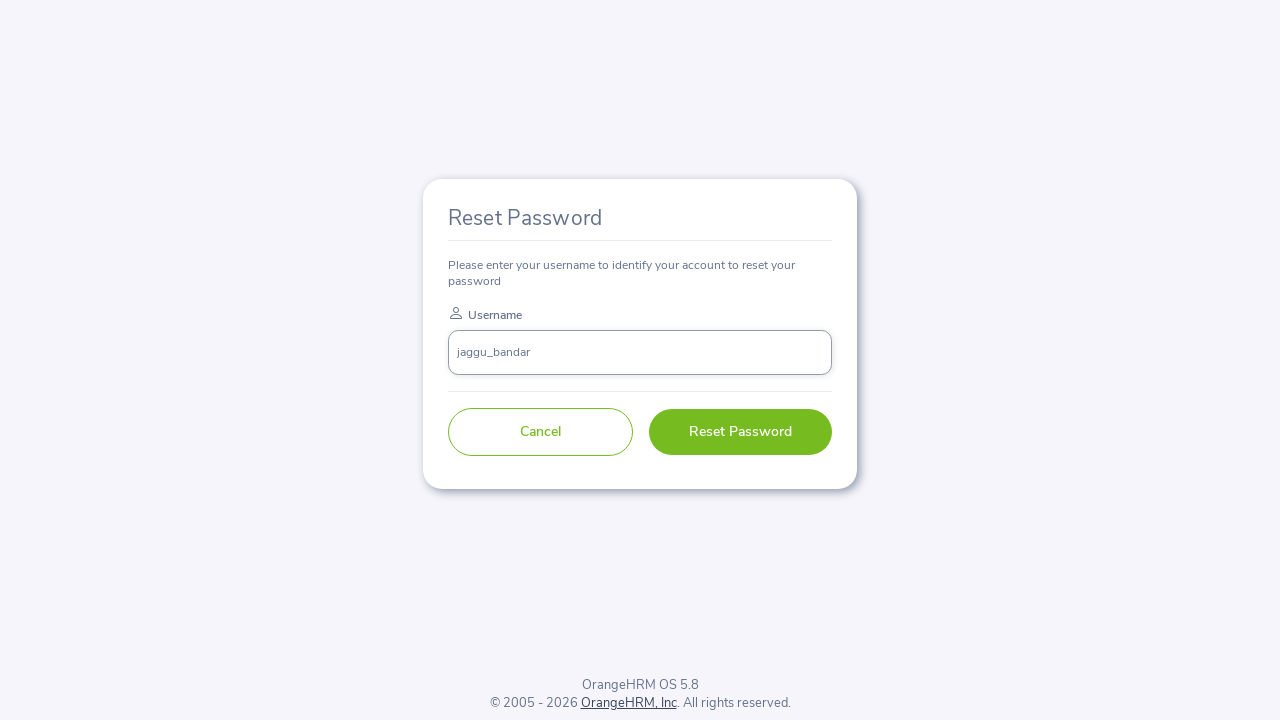

Clicked the Reset Password button with invalid username at (740, 432) on button.oxd-button.oxd-button--large.oxd-button--secondary.orangehrm-forgot-passw
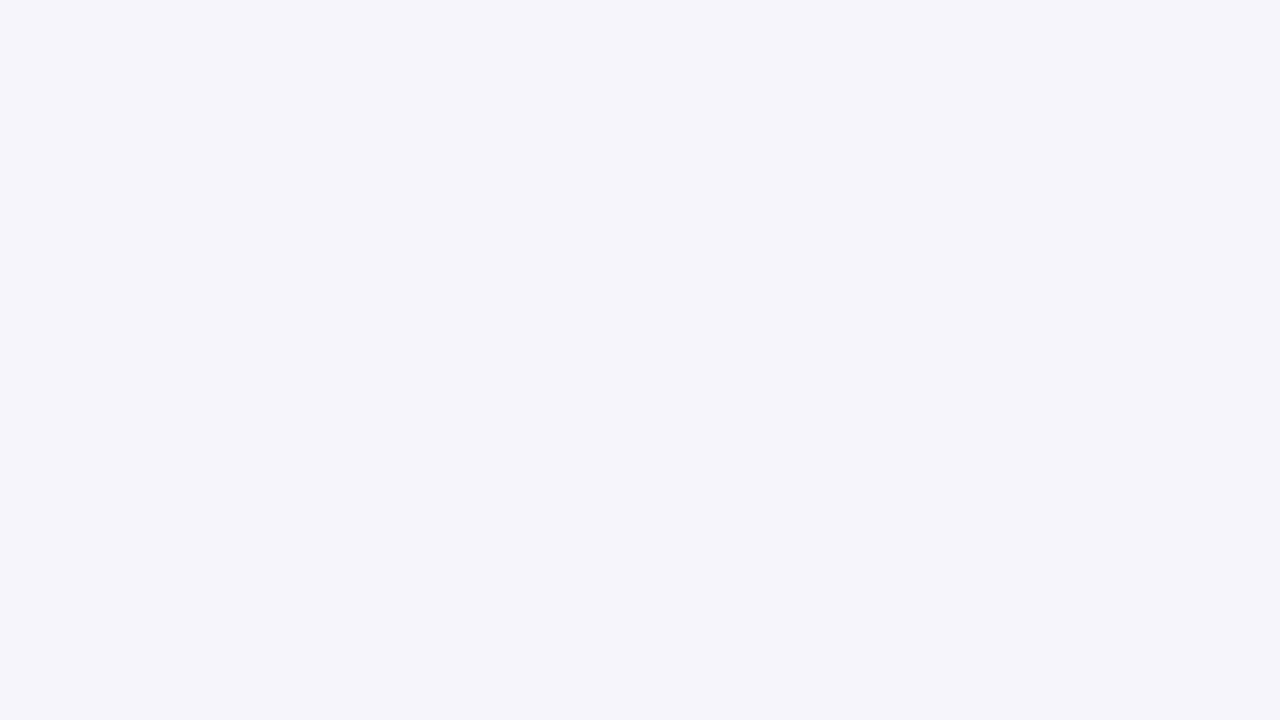

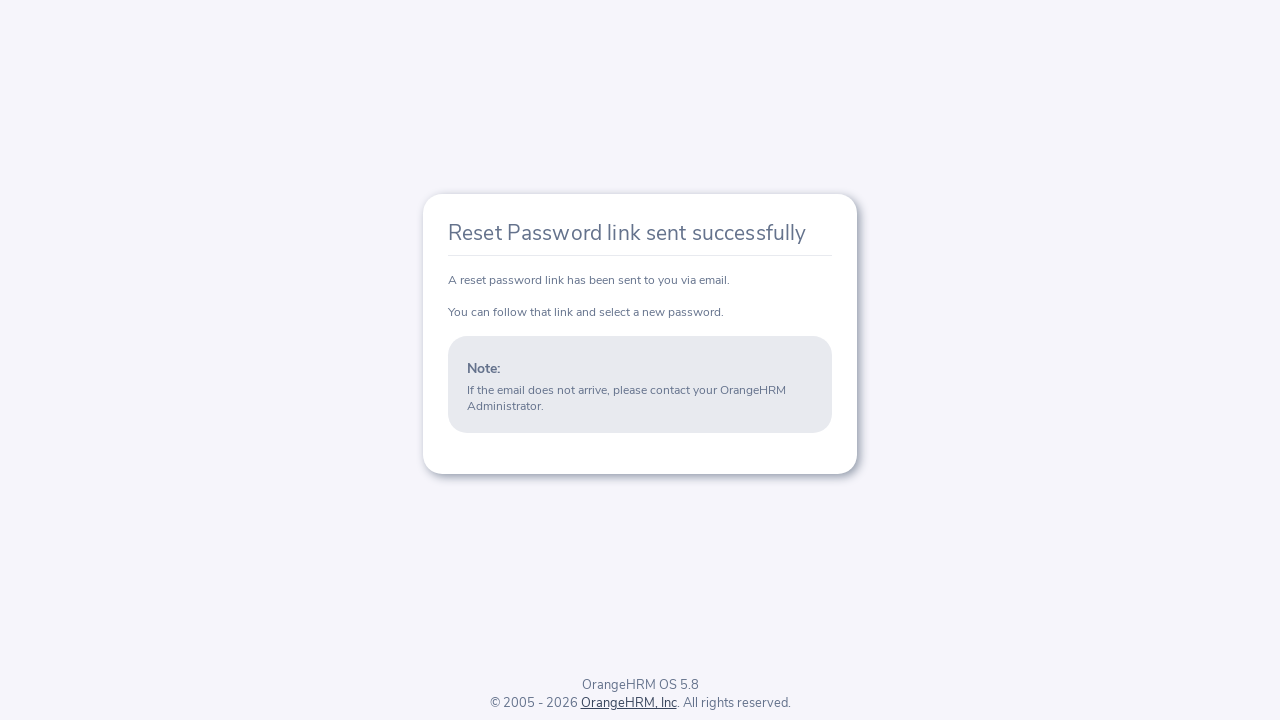